Tests reopening all completed tasks using toggle-all checkbox

Starting URL: http://todomvc4tasj.herokuapp.com/#/

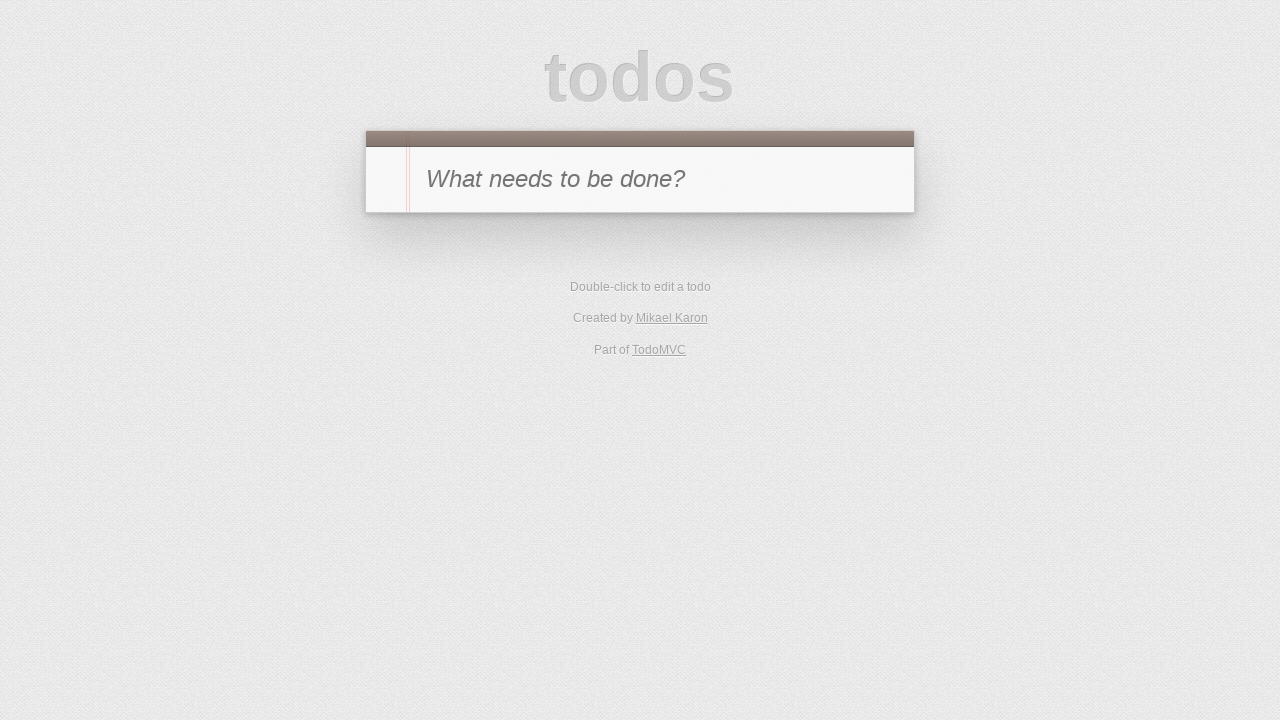

Set localStorage with 4 completed tasks (A, B, C, D)
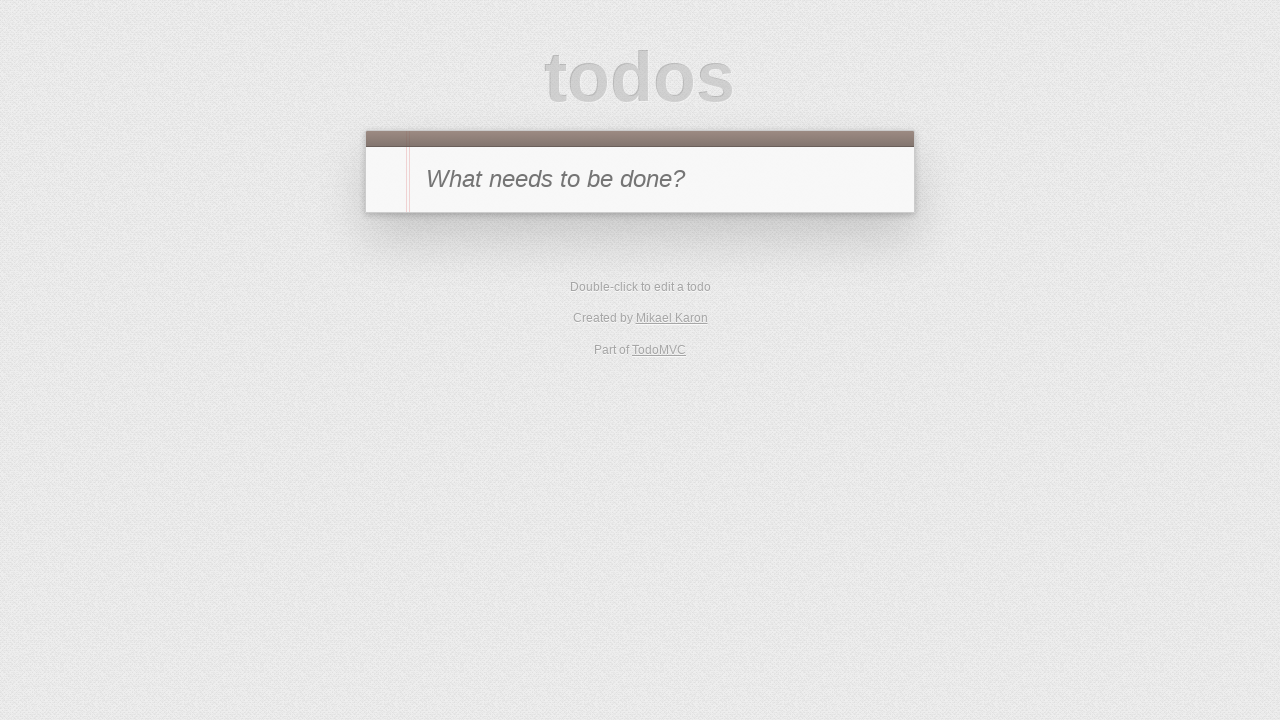

Reloaded page to apply initial state
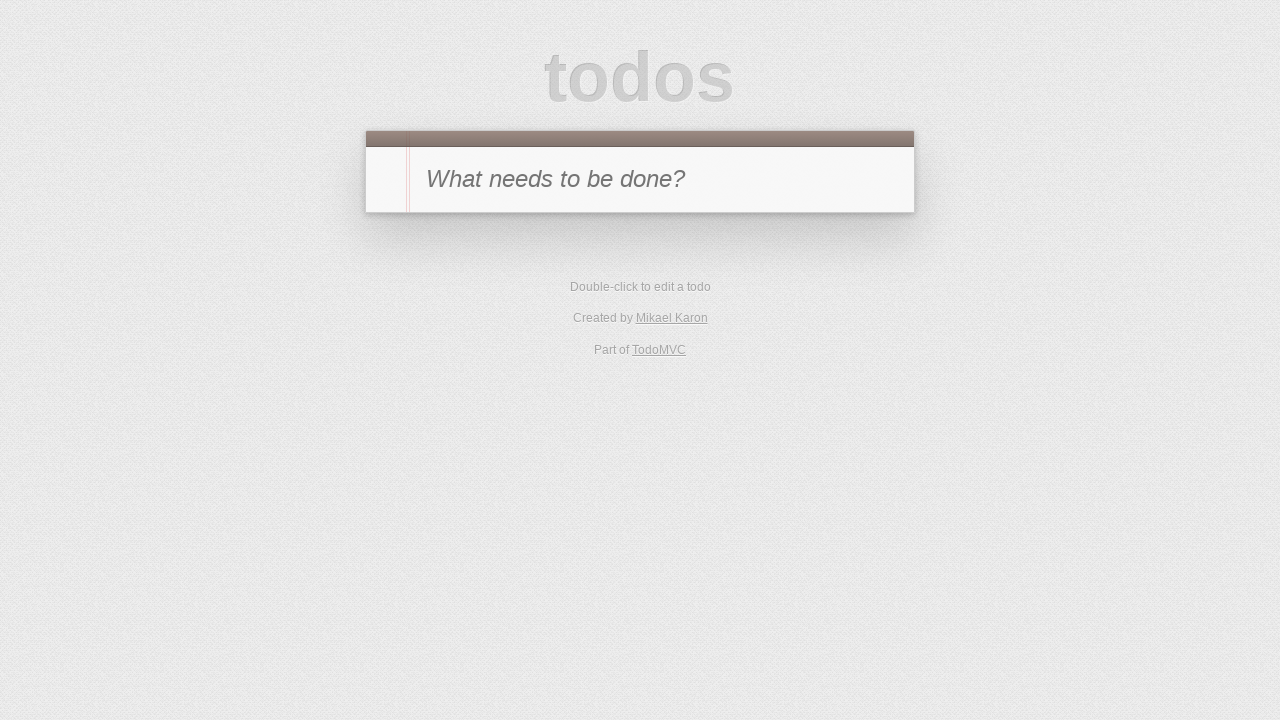

Clicked toggle-all checkbox to reopen all completed tasks at (388, 180) on #toggle-all
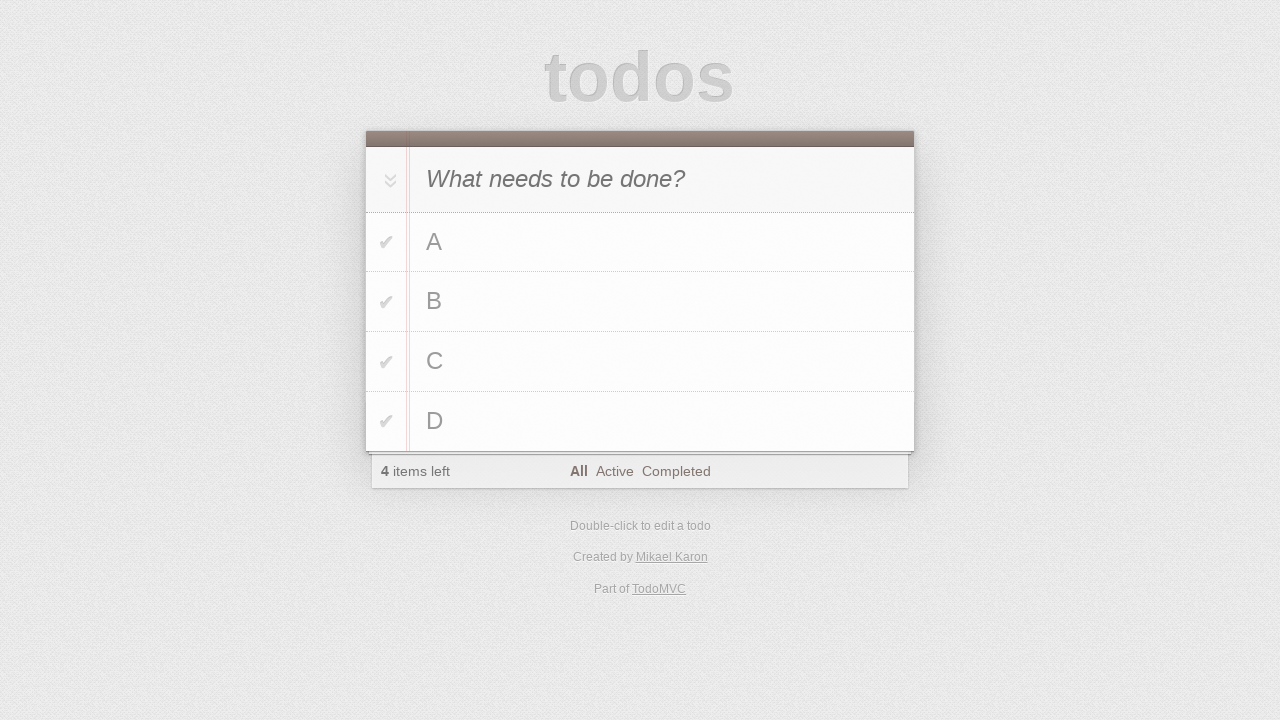

Verified items left count element loaded (showing 4 active items)
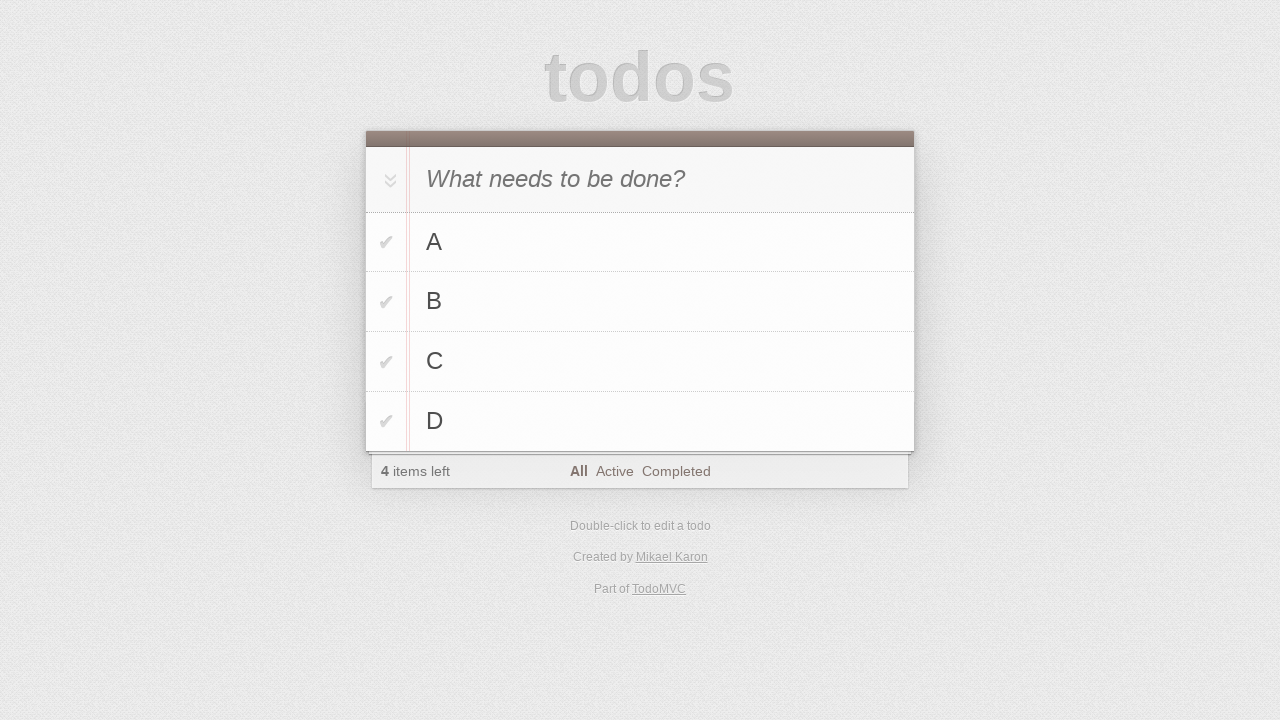

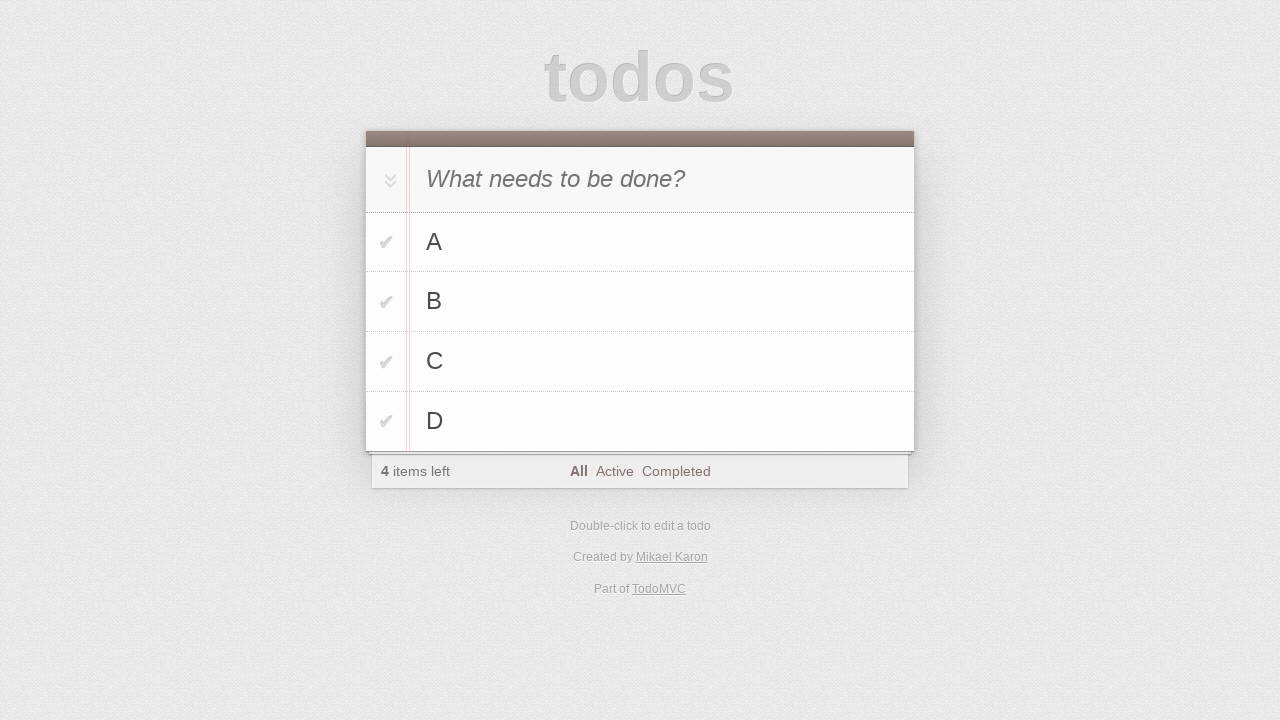